Tests the Add/Remove Elements functionality by clicking the "Add Element" button twice to create two delete buttons, then clicking one delete button to remove it, and verifying the expected number of buttons remains.

Starting URL: https://the-internet.herokuapp.com/add_remove_elements/

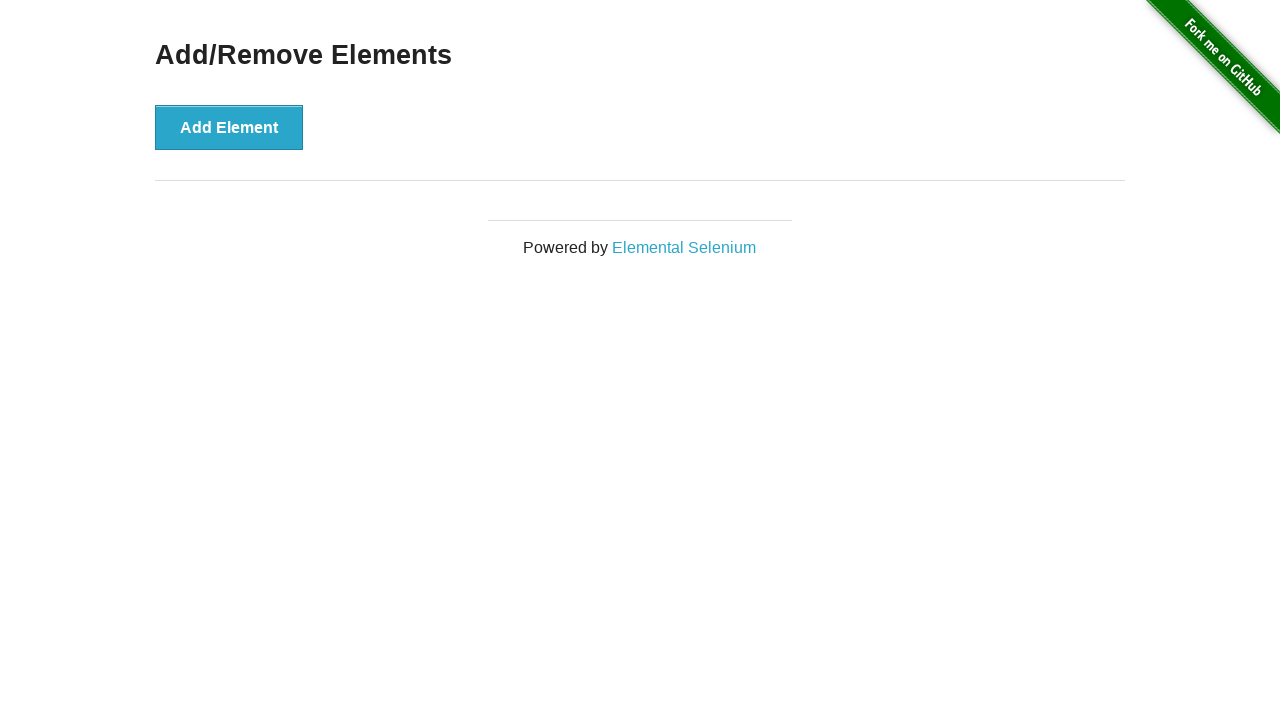

Clicked 'Add Element' button first time at (229, 127) on xpath=//button[text()='Add Element']
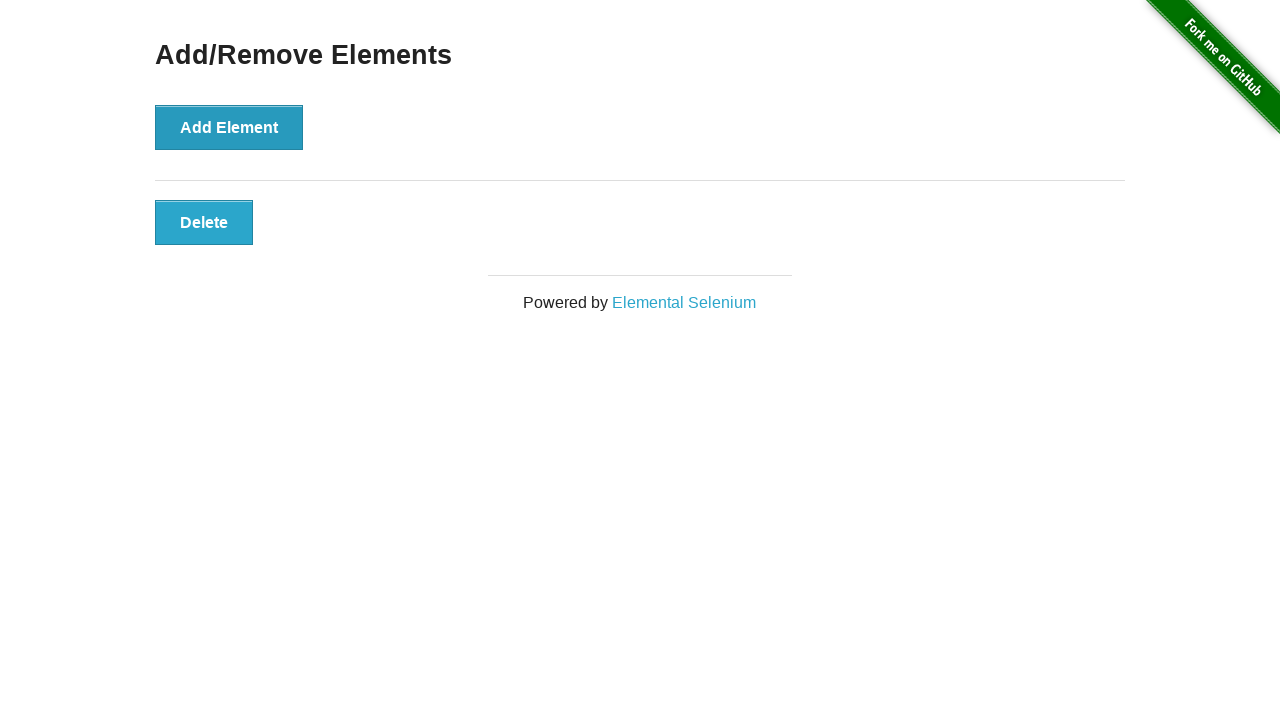

Clicked 'Add Element' button second time at (229, 127) on xpath=//button[text()='Add Element']
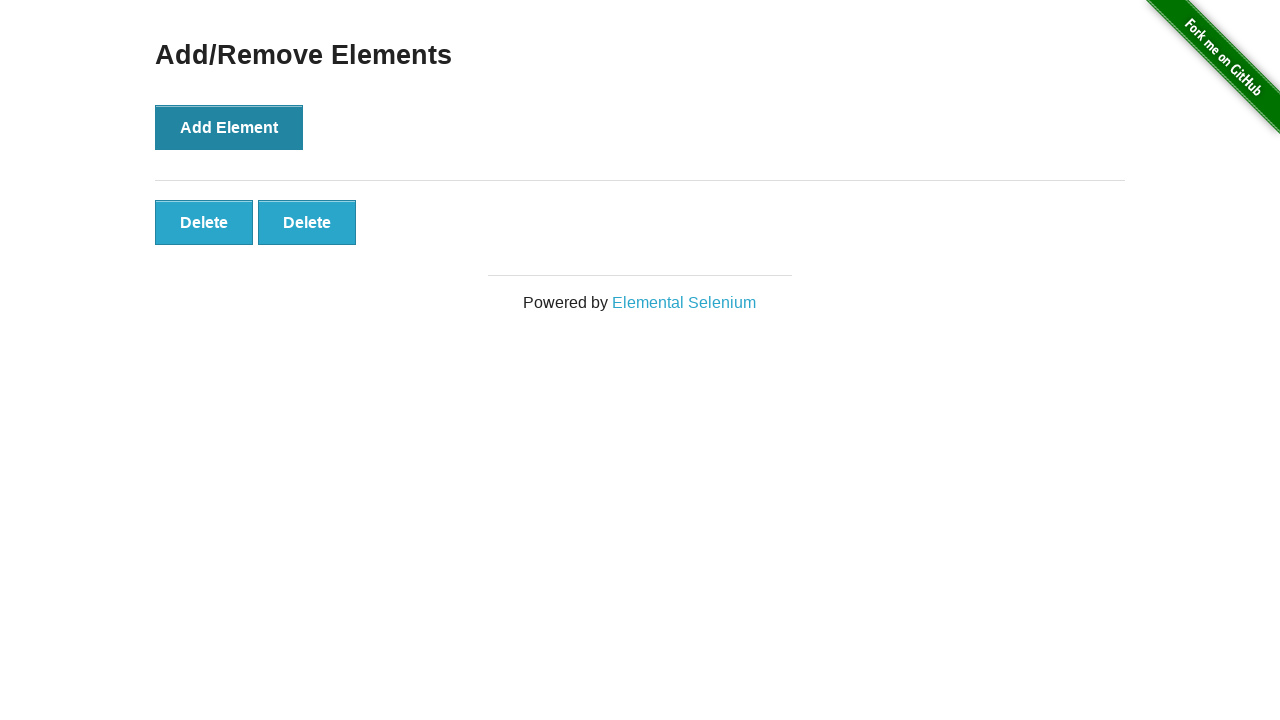

Clicked one 'Delete' button to remove it at (204, 222) on xpath=//button[text()='Delete']
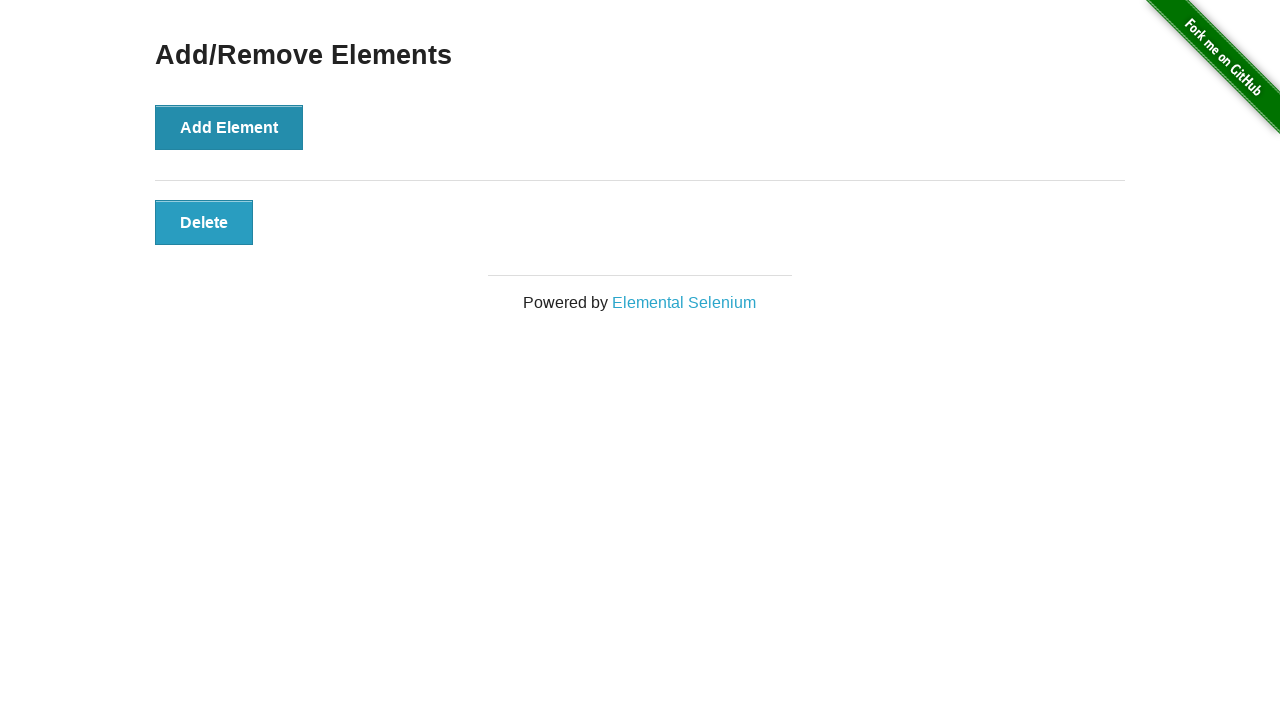

Verified that exactly 2 buttons remain (Add Element + 1 Delete)
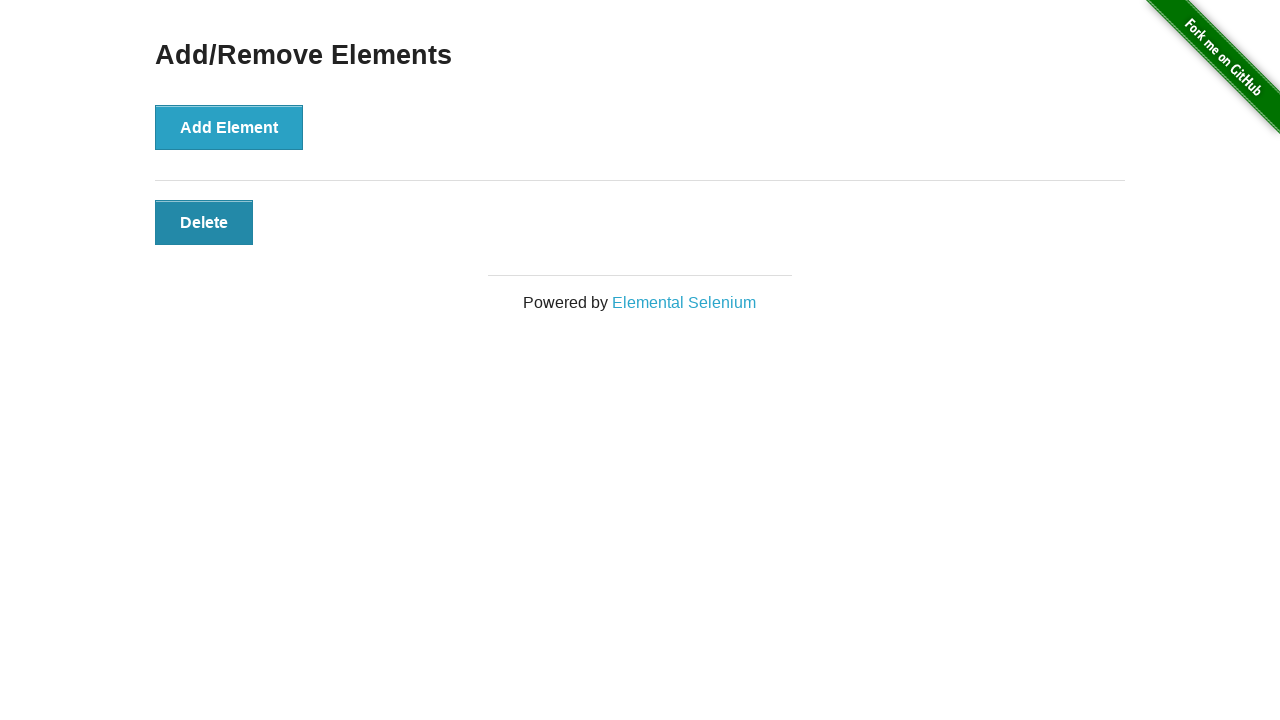

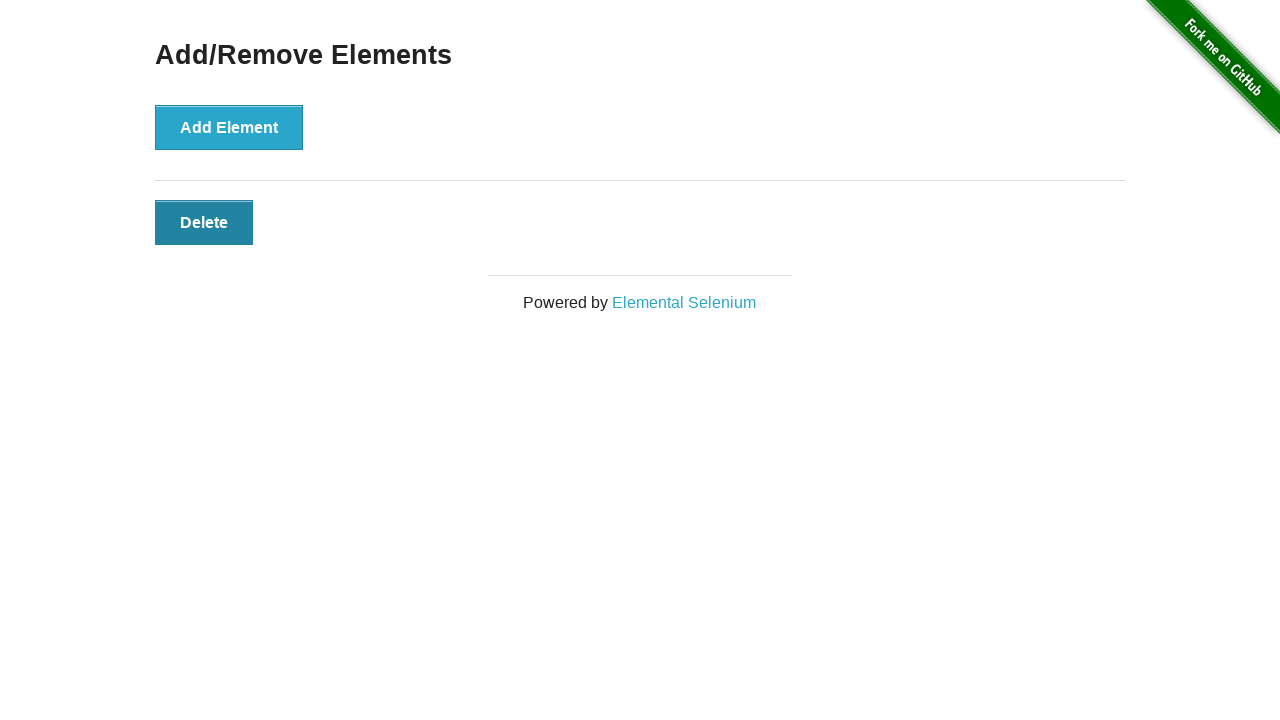